Tests checkbox functionality by checking multiple checkboxes

Starting URL: https://formy-project.herokuapp.com/checkbox

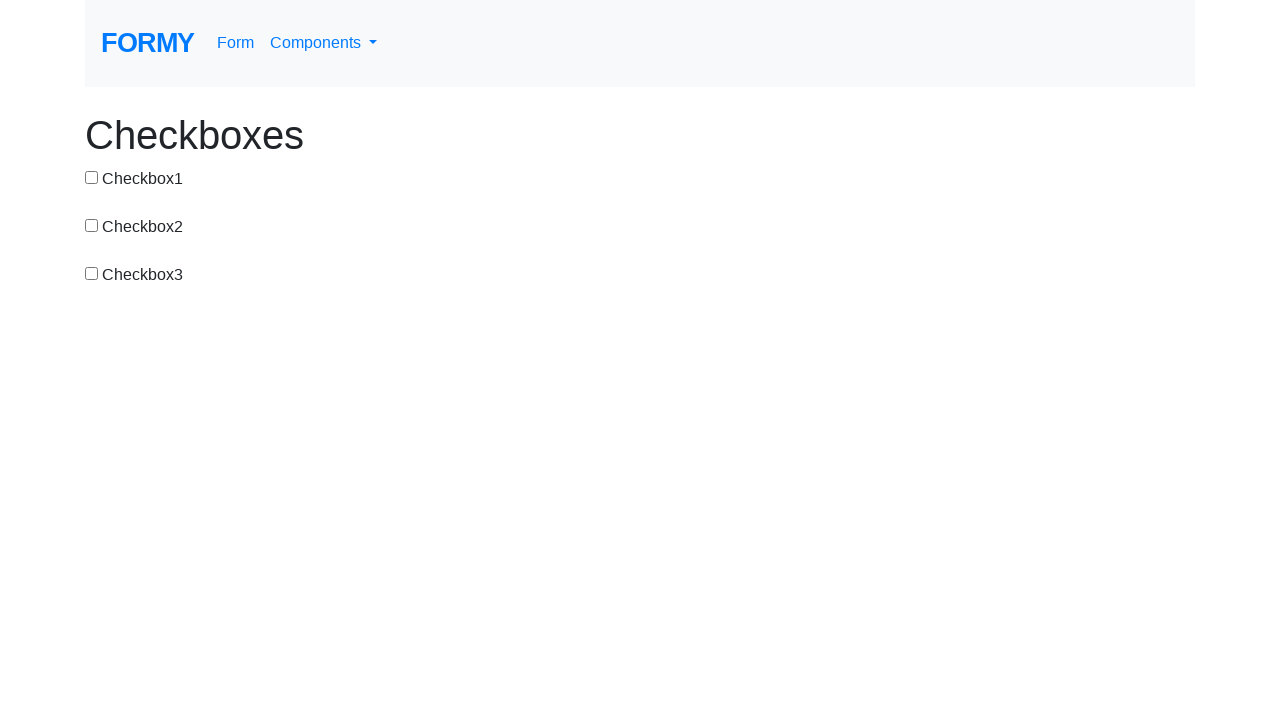

Clicked first checkbox at (92, 177) on #checkbox-1
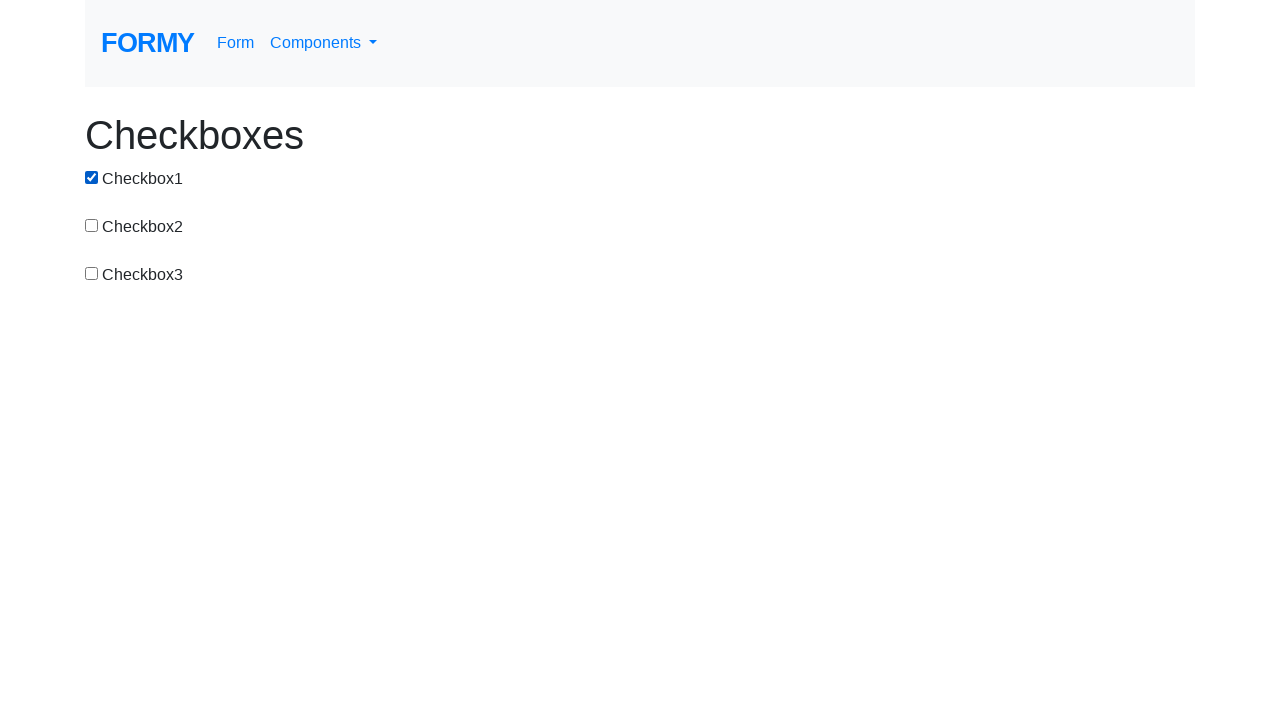

Clicked second checkbox at (92, 225) on #checkbox-2
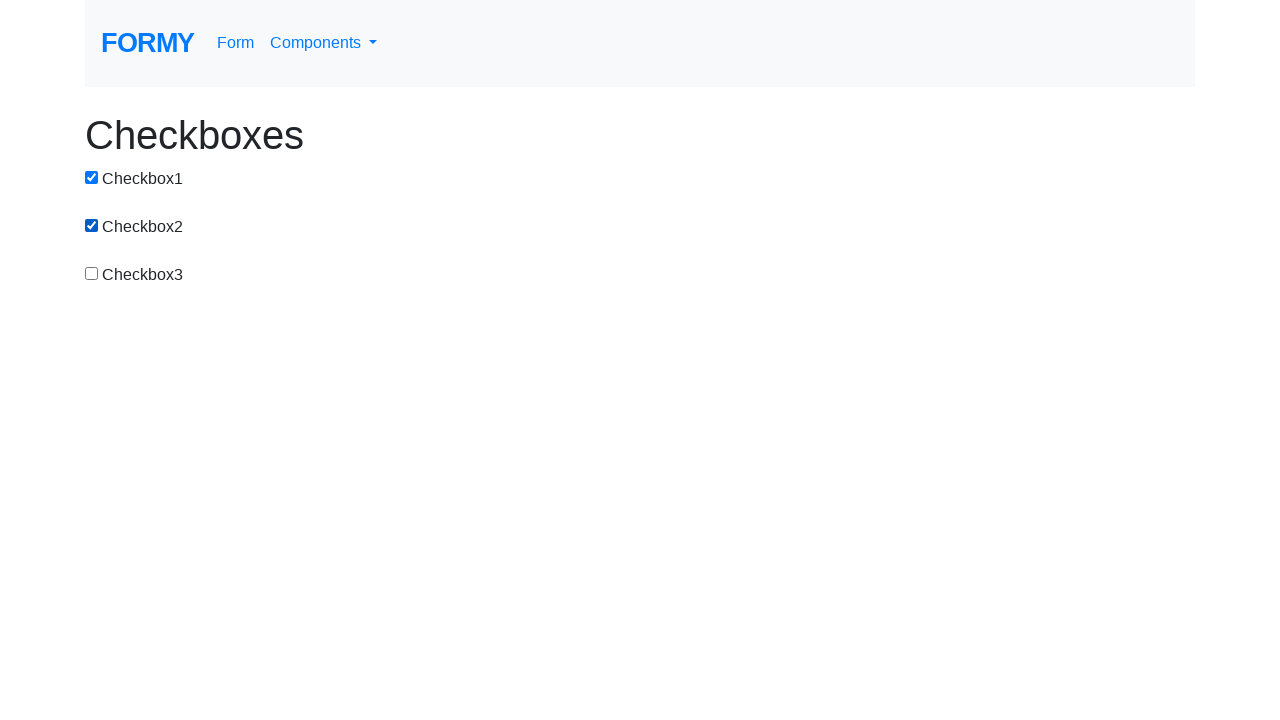

Clicked third checkbox at (92, 273) on #checkbox-3
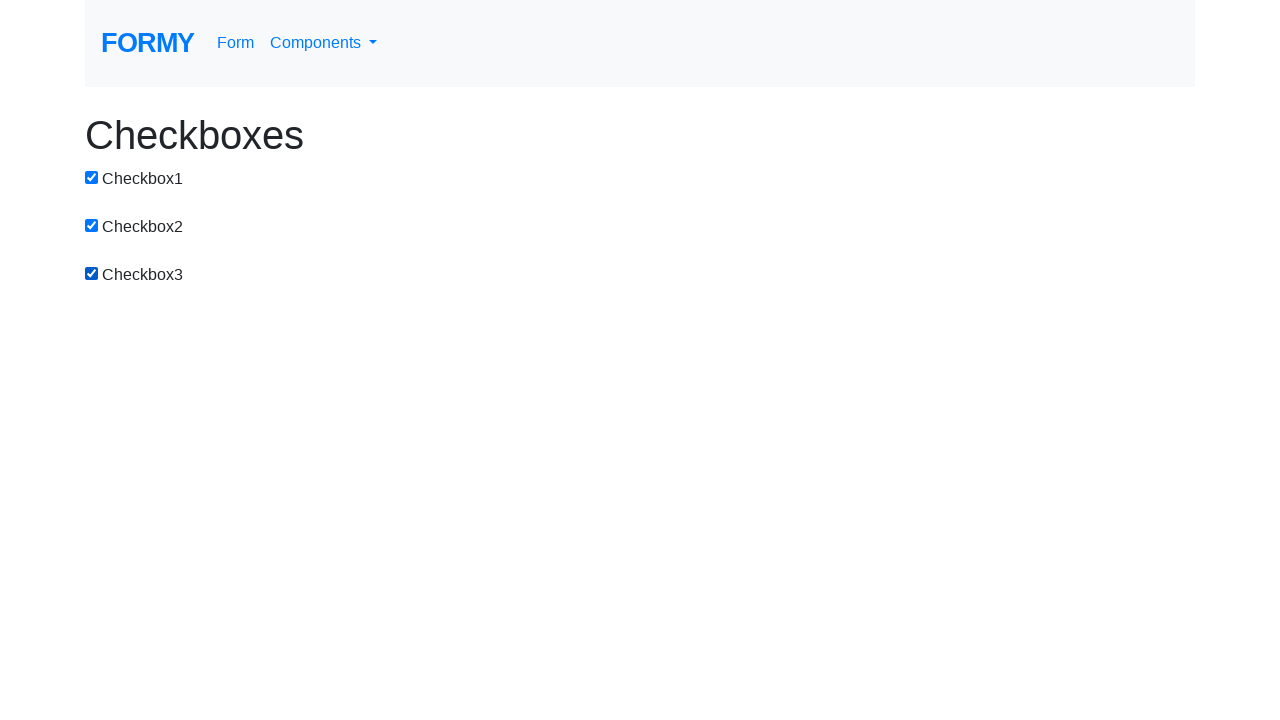

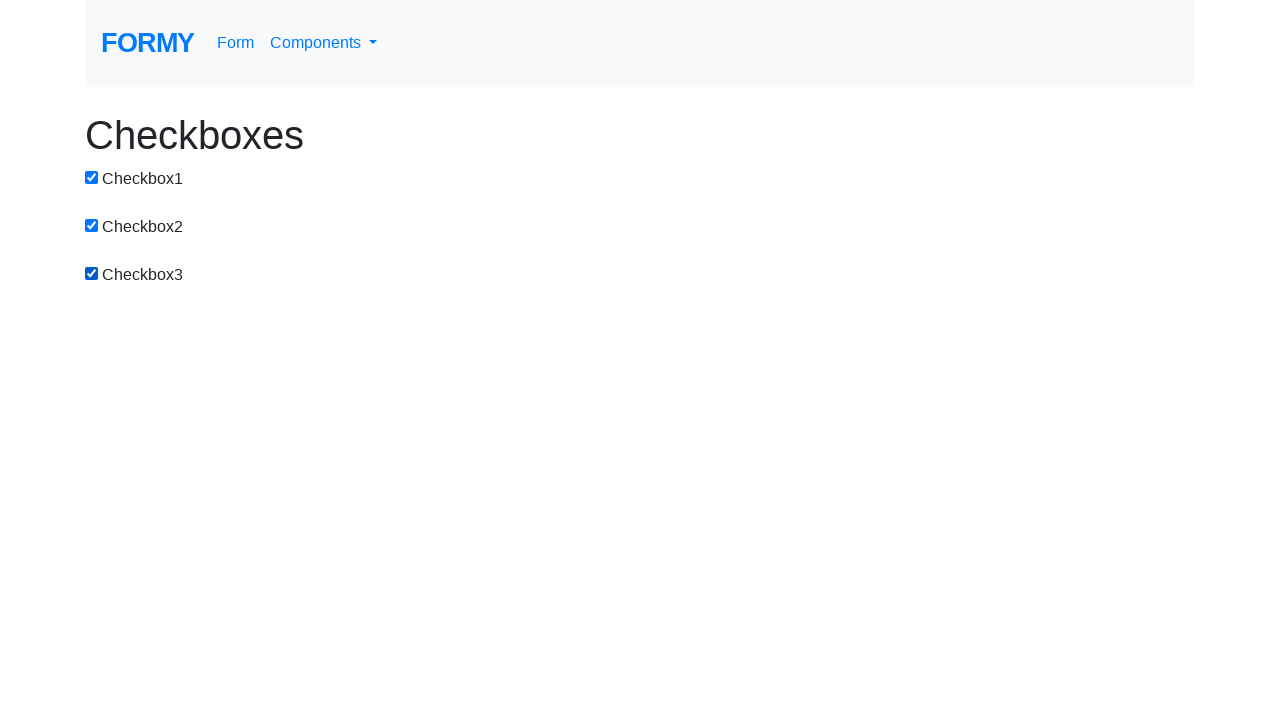